Navigates to the Royal Enfield India homepage and verifies the page loads successfully.

Starting URL: https://www.royalenfield.com/in/en/home/

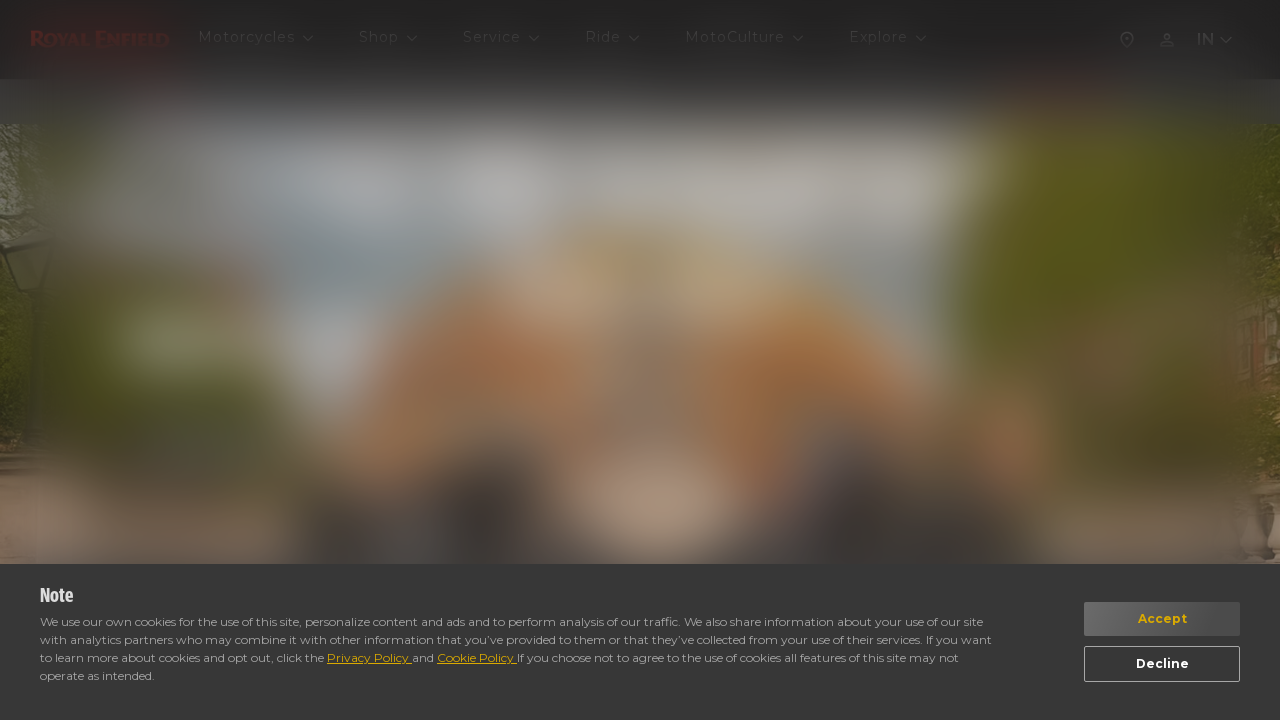

Page loaded with domcontentloaded state
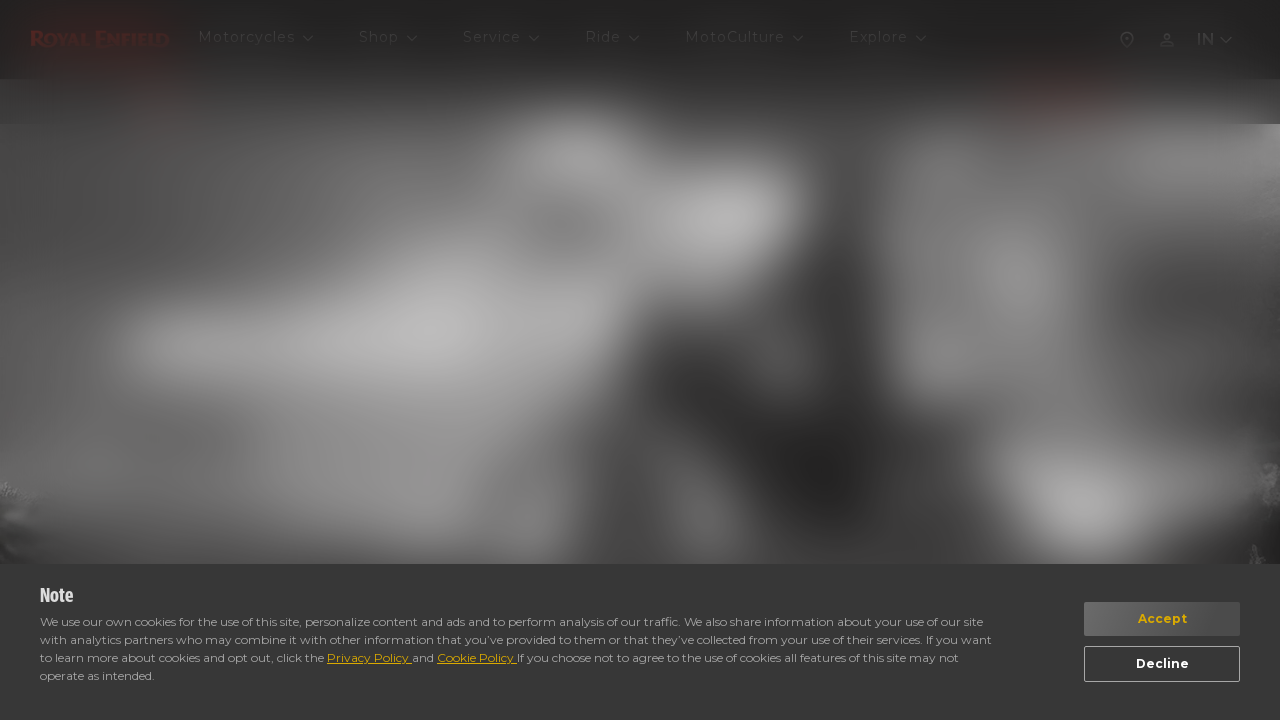

Body element is present, confirming Royal Enfield homepage loaded successfully
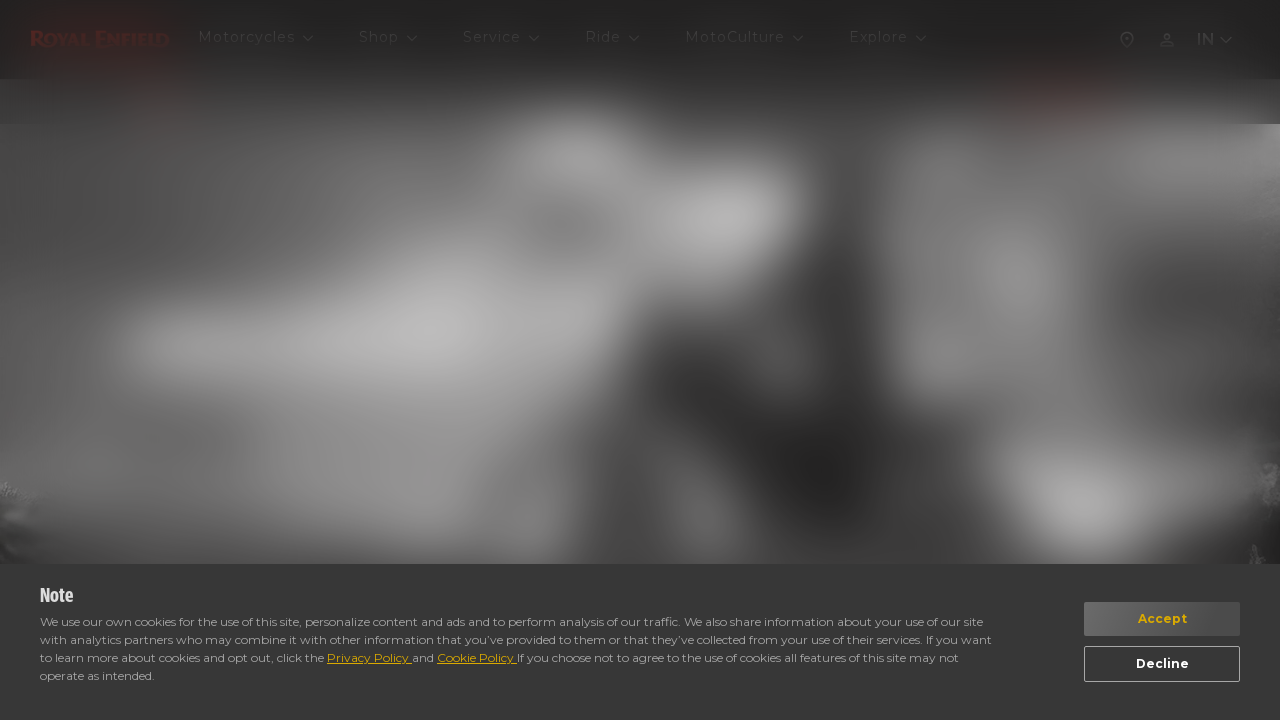

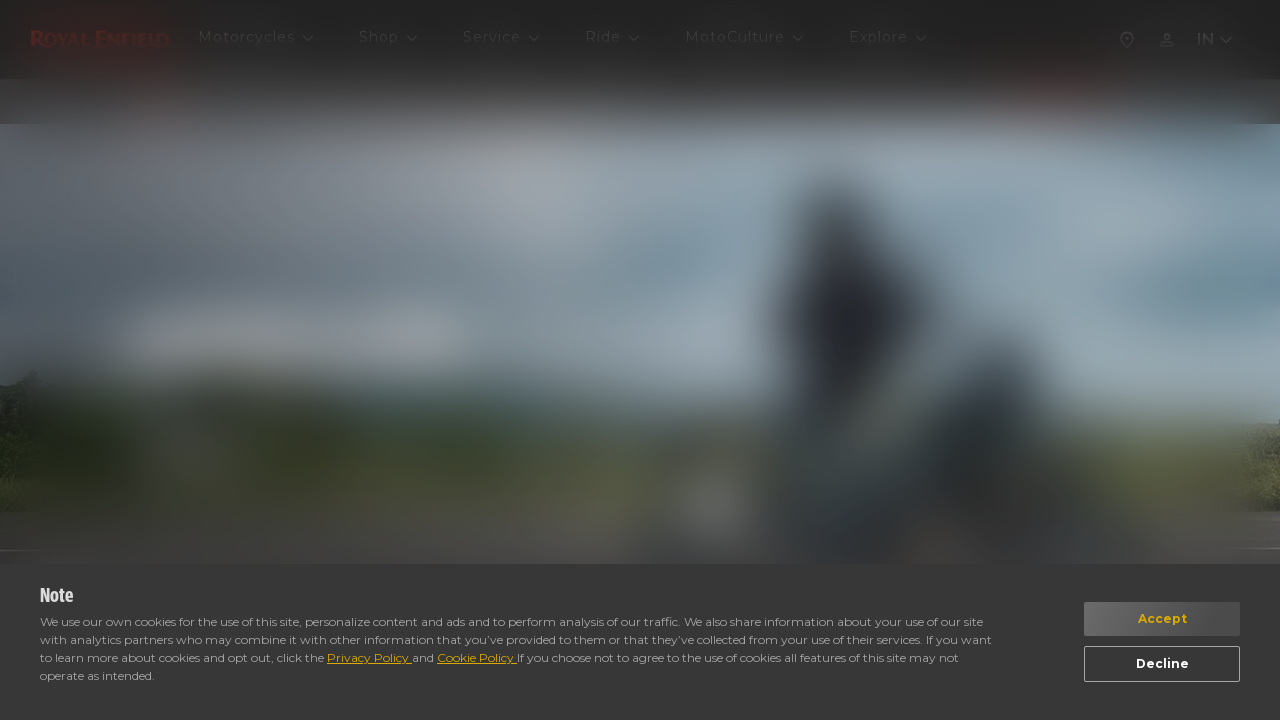